Tests e-commerce cart functionality by finding a product containing "Cucumber" in its name and clicking the ADD TO CART button for that product.

Starting URL: https://rahulshettyacademy.com/seleniumPractise/#/

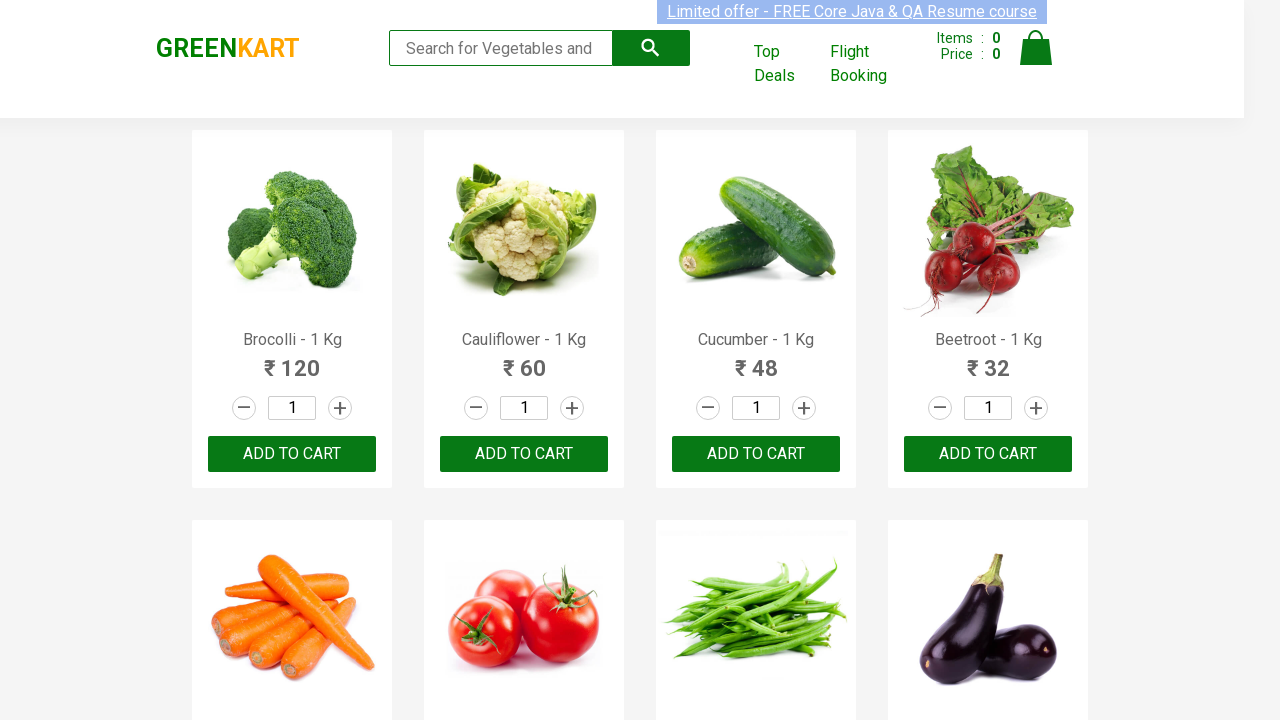

Waited for product names to load
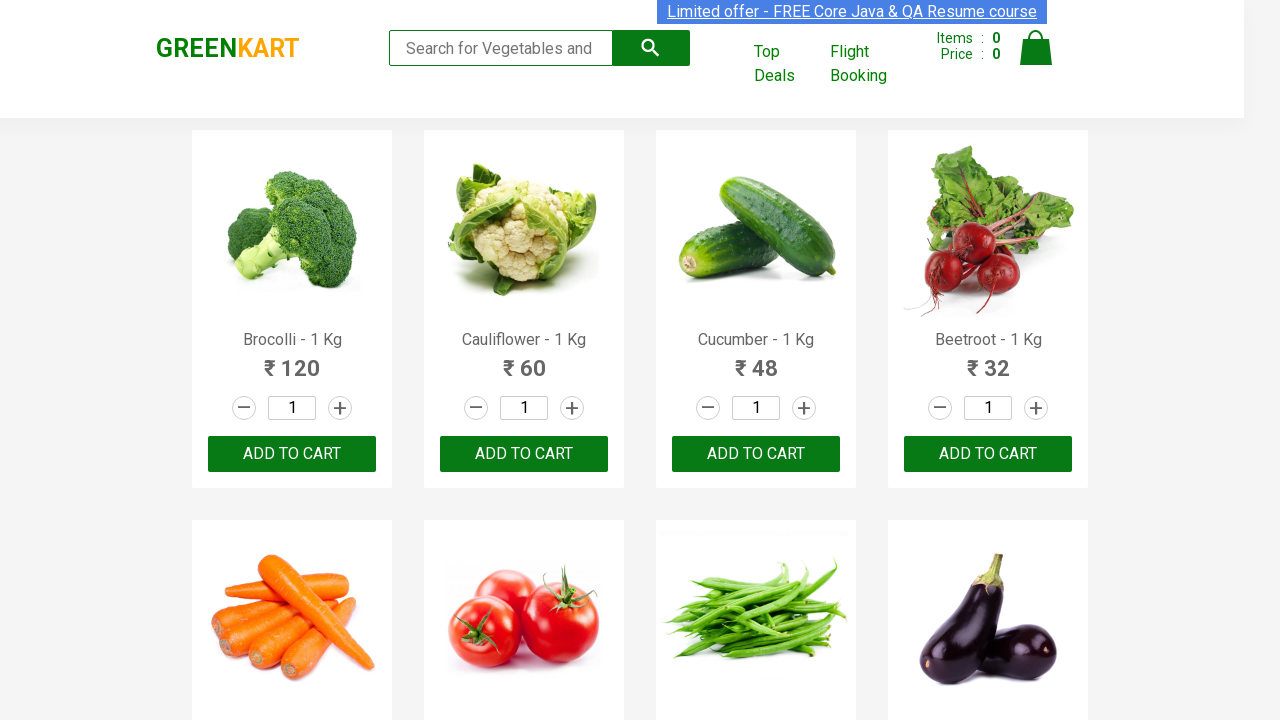

Retrieved all product name elements
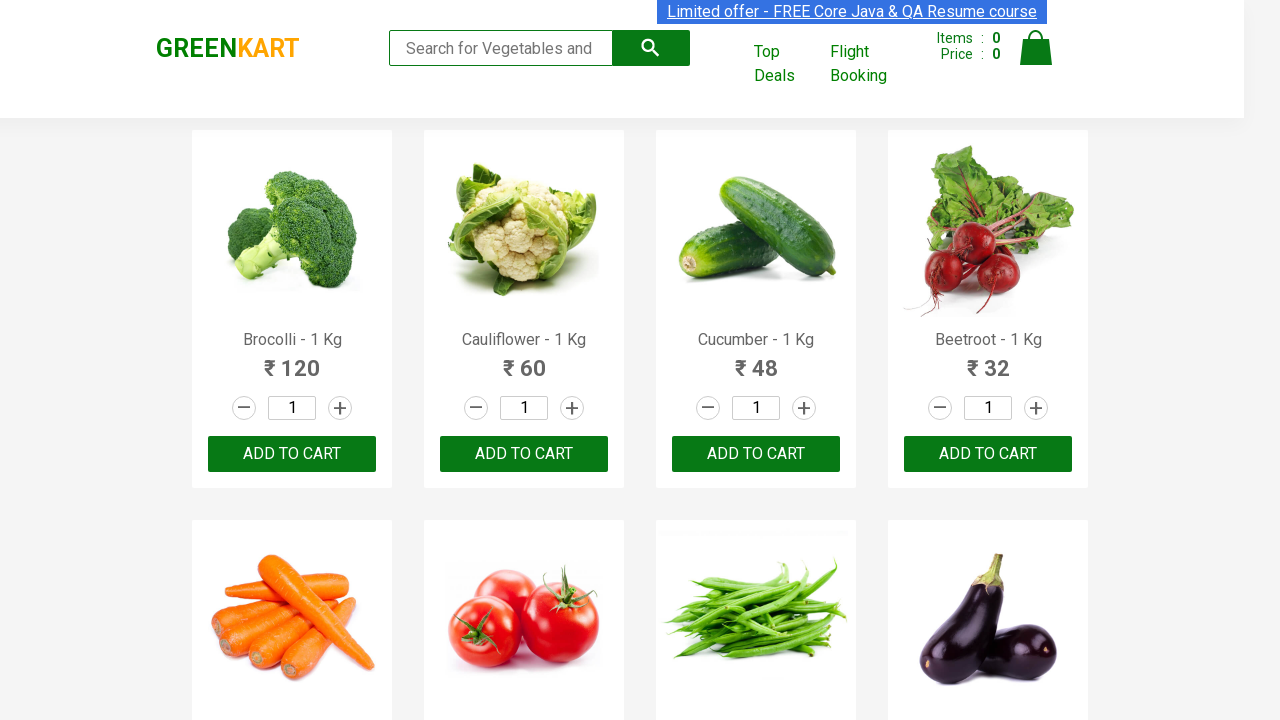

Retrieved product name: Brocolli - 1 Kg
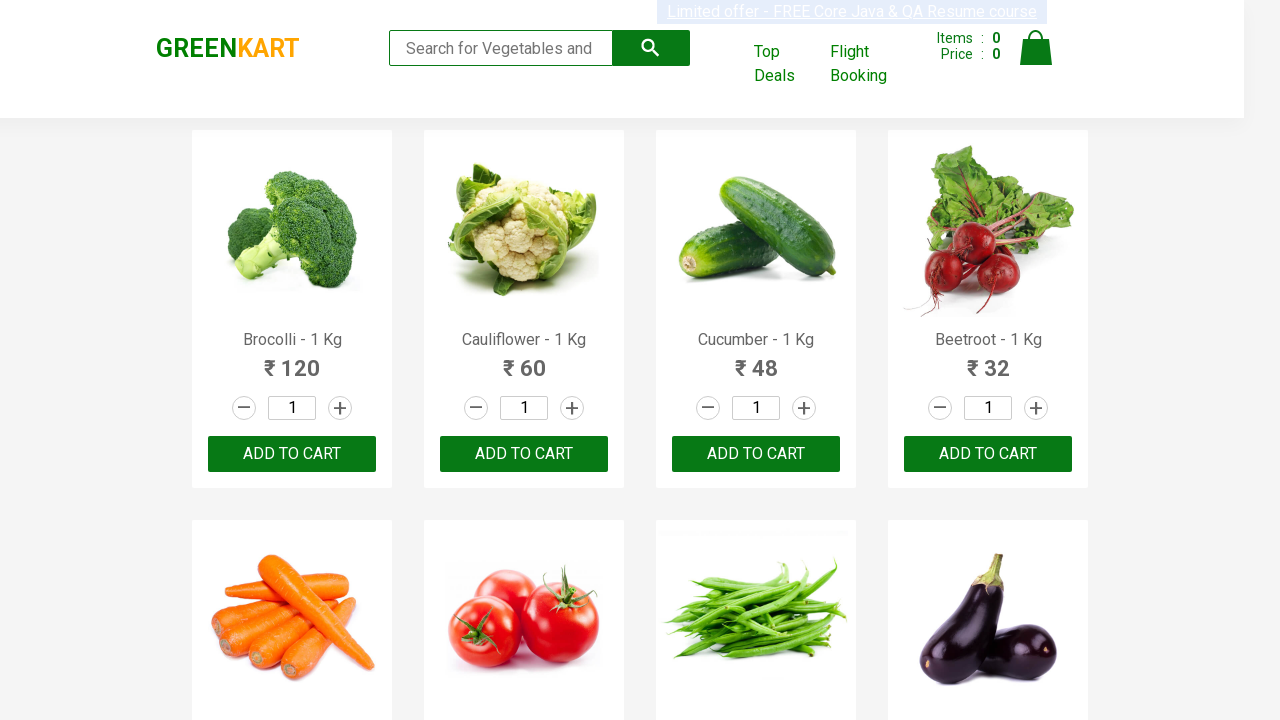

Retrieved product name: Cauliflower - 1 Kg
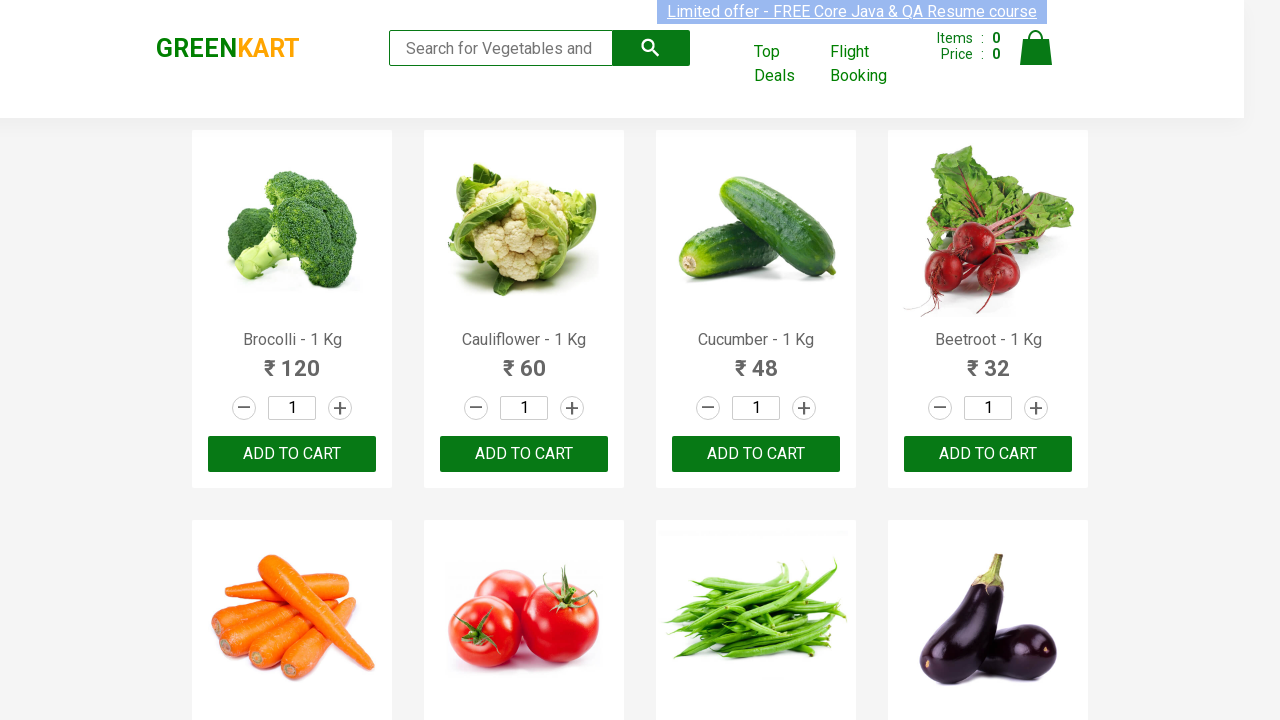

Retrieved product name: Cucumber - 1 Kg
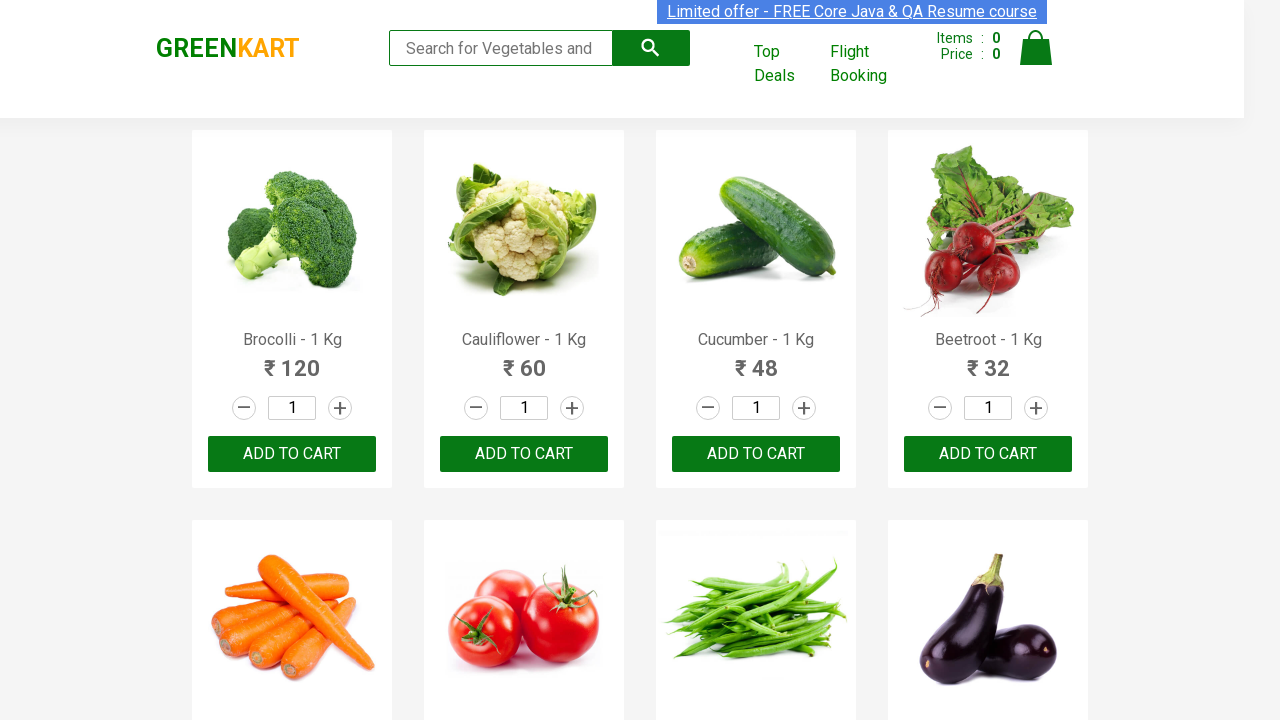

Clicked ADD TO CART button for product: Cucumber - 1 Kg at (756, 454) on .product-action button >> nth=2
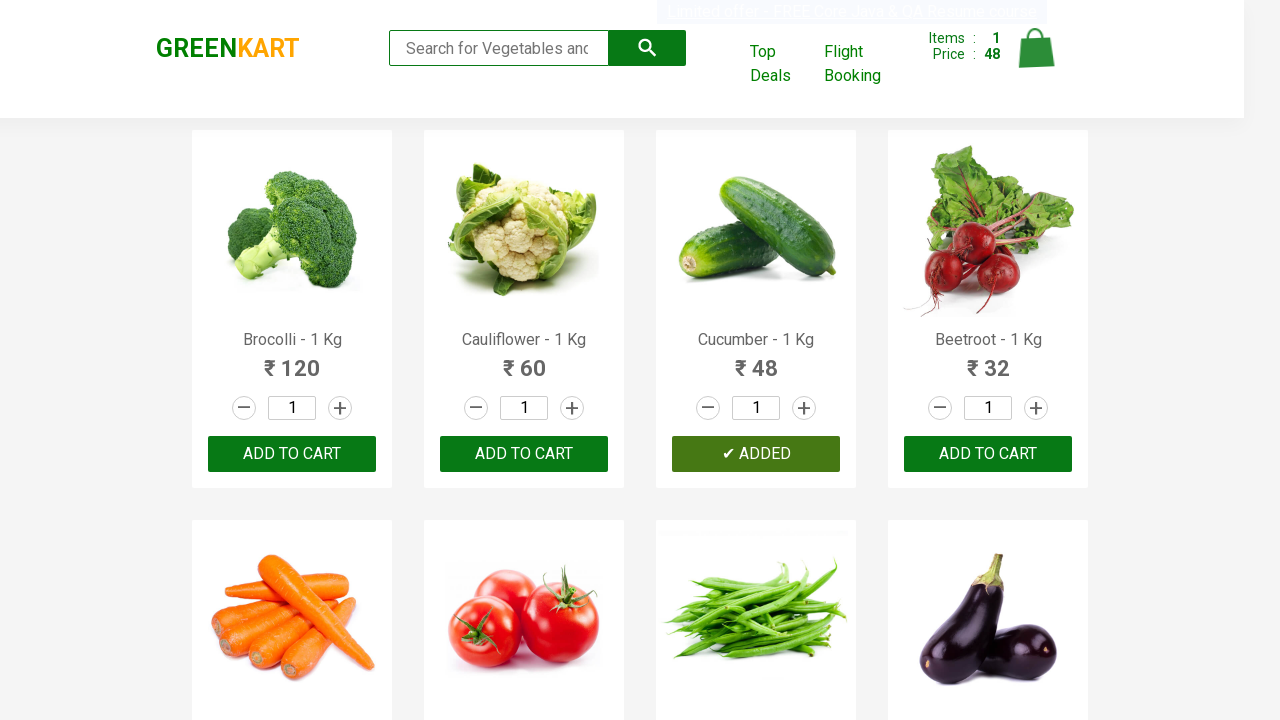

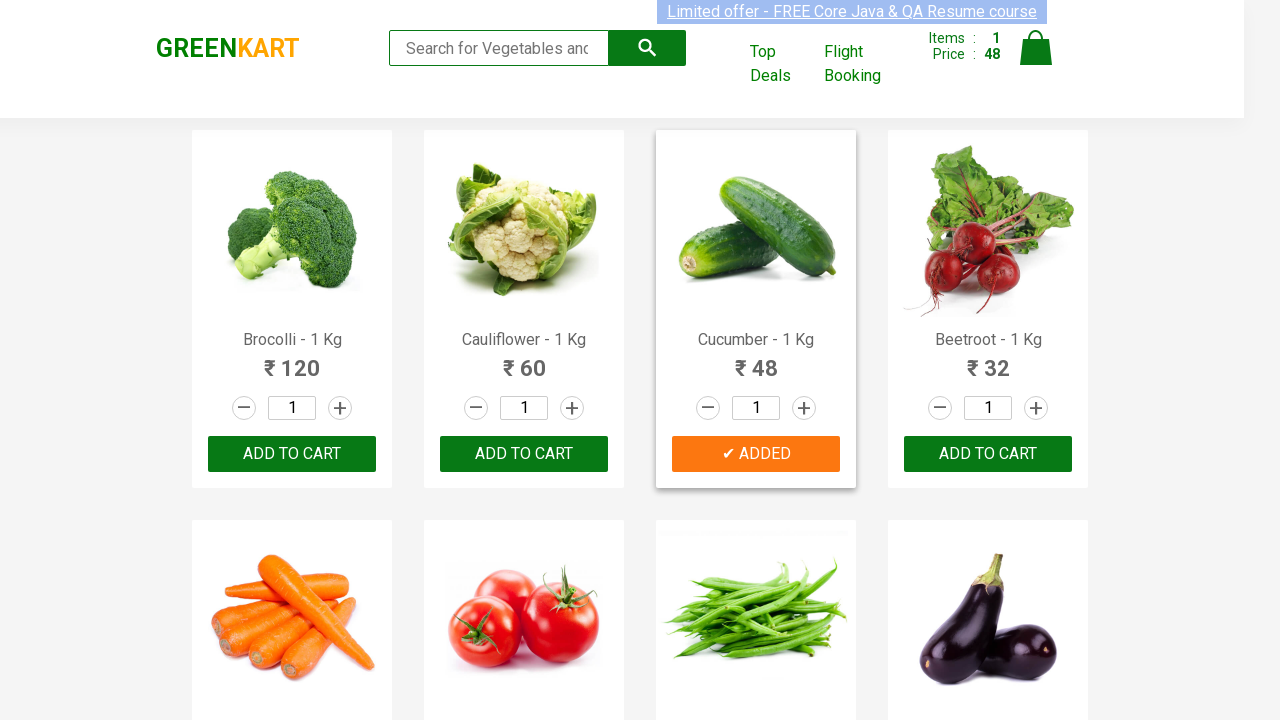